Tests an e-commerce site by searching for specific products (Brocolli, Cucumber, Beetroot) and adding them to cart

Starting URL: https://rahulshettyacademy.com/seleniumPractise/

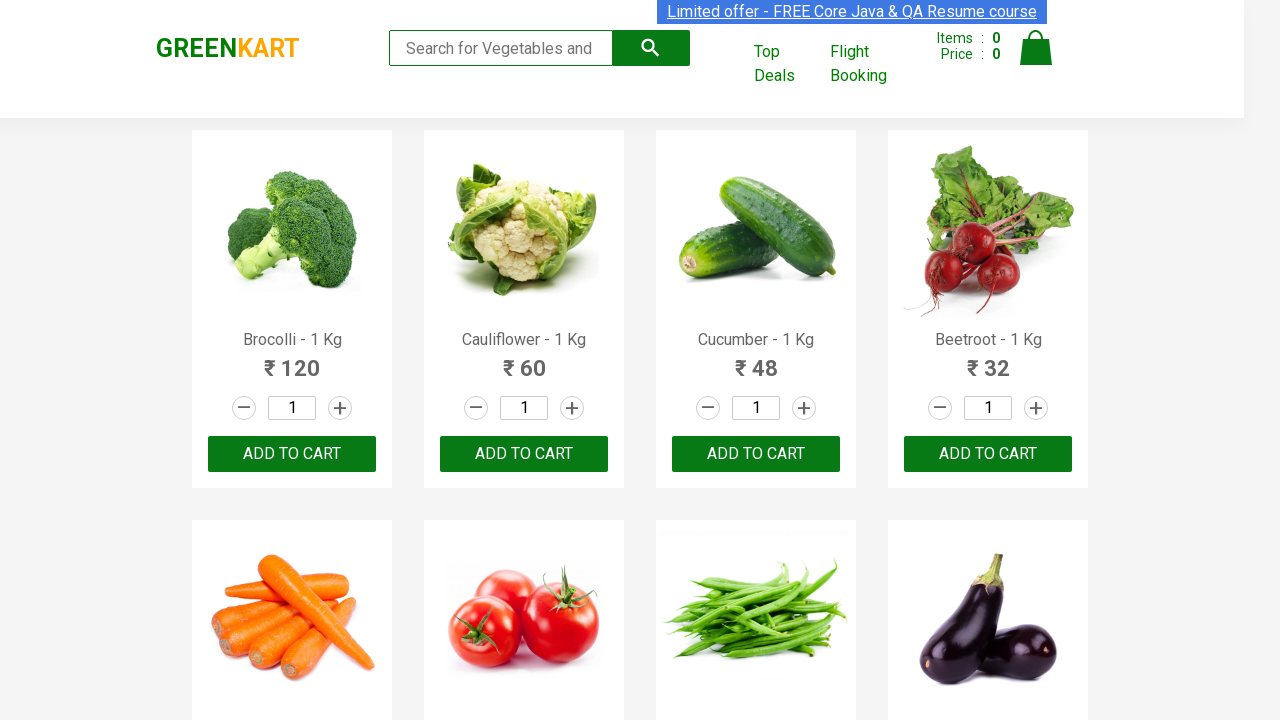

Retrieved product name text: Brocolli - 1 Kg
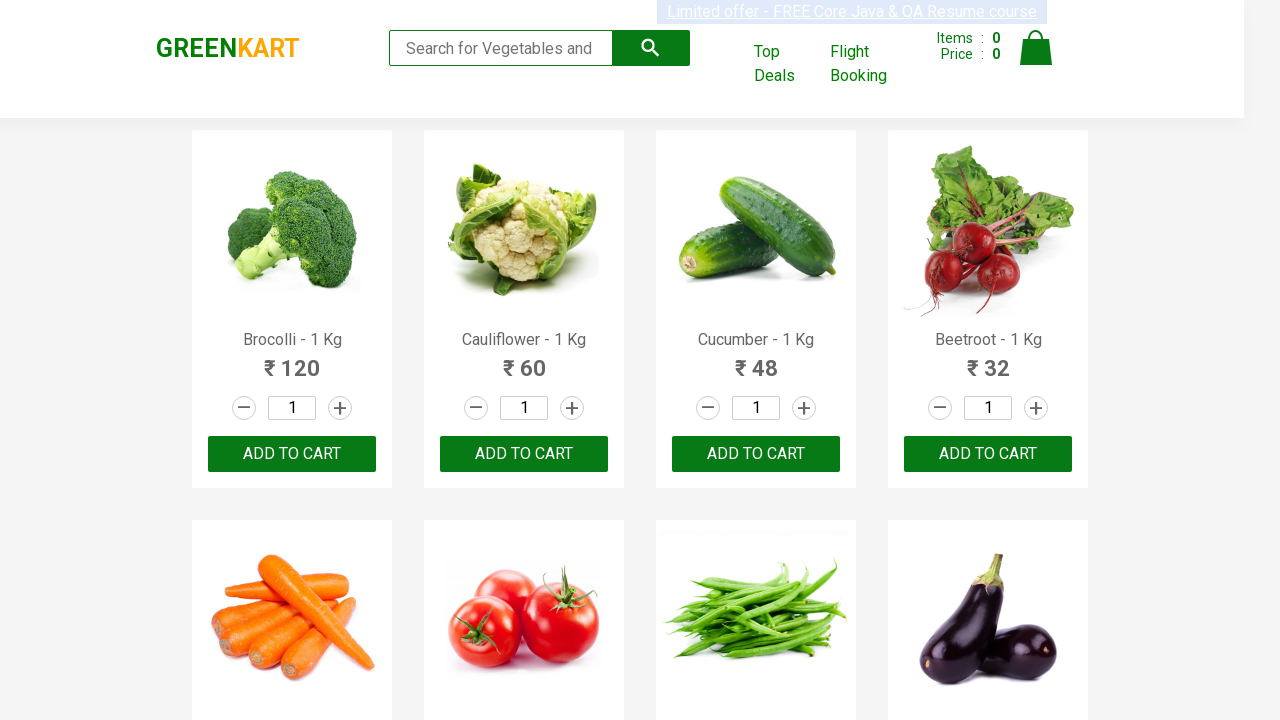

Added 'Brocolli' to cart at (292, 454) on div.product-action > button >> nth=0
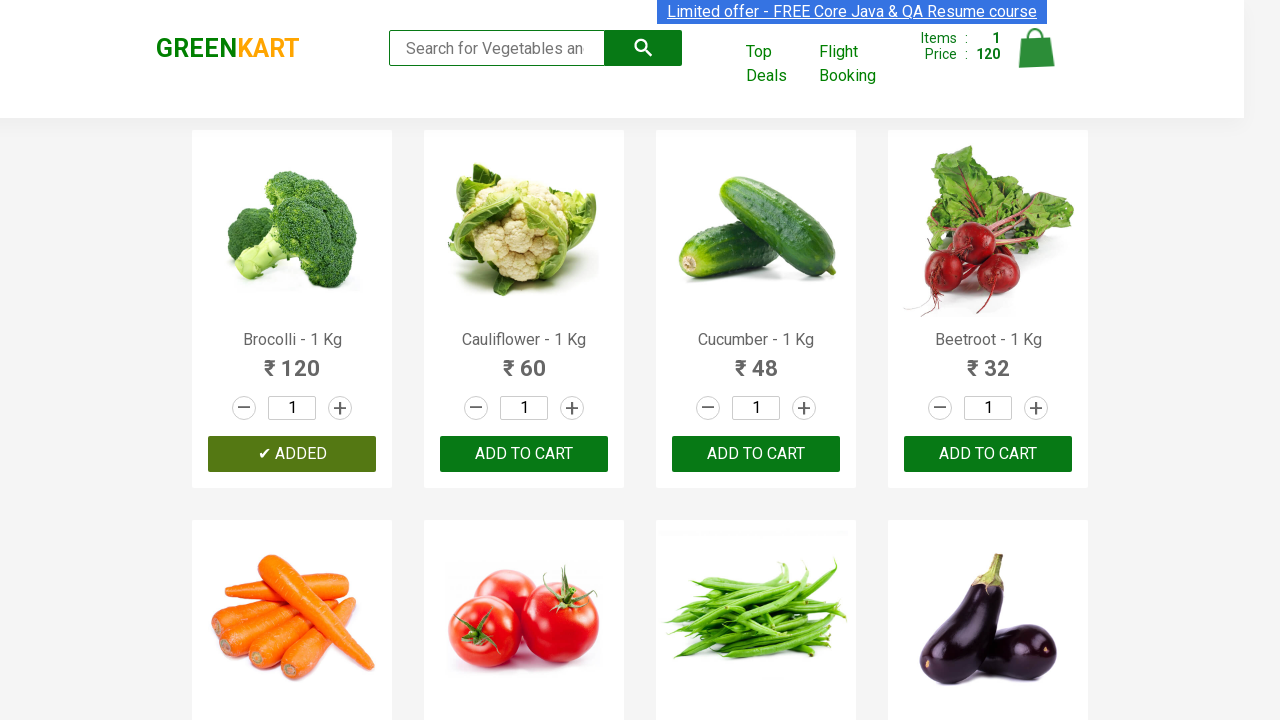

Retrieved product name text: Cauliflower - 1 Kg
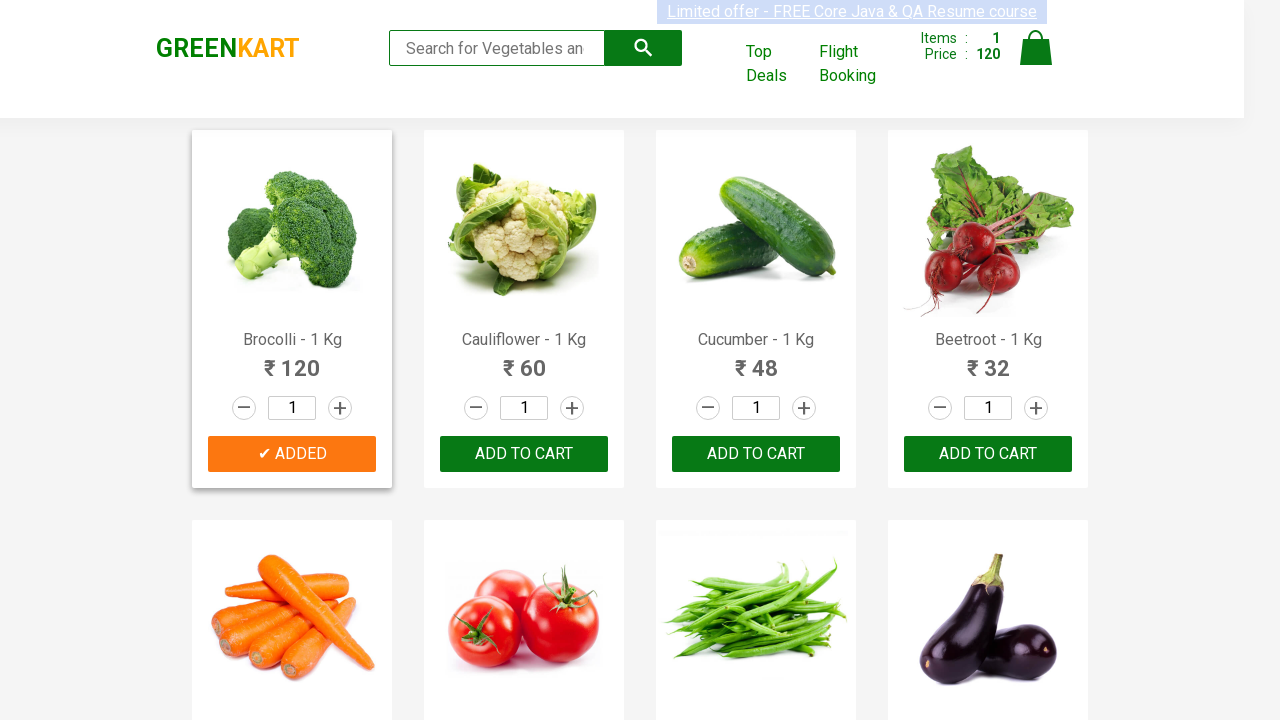

Retrieved product name text: Cucumber - 1 Kg
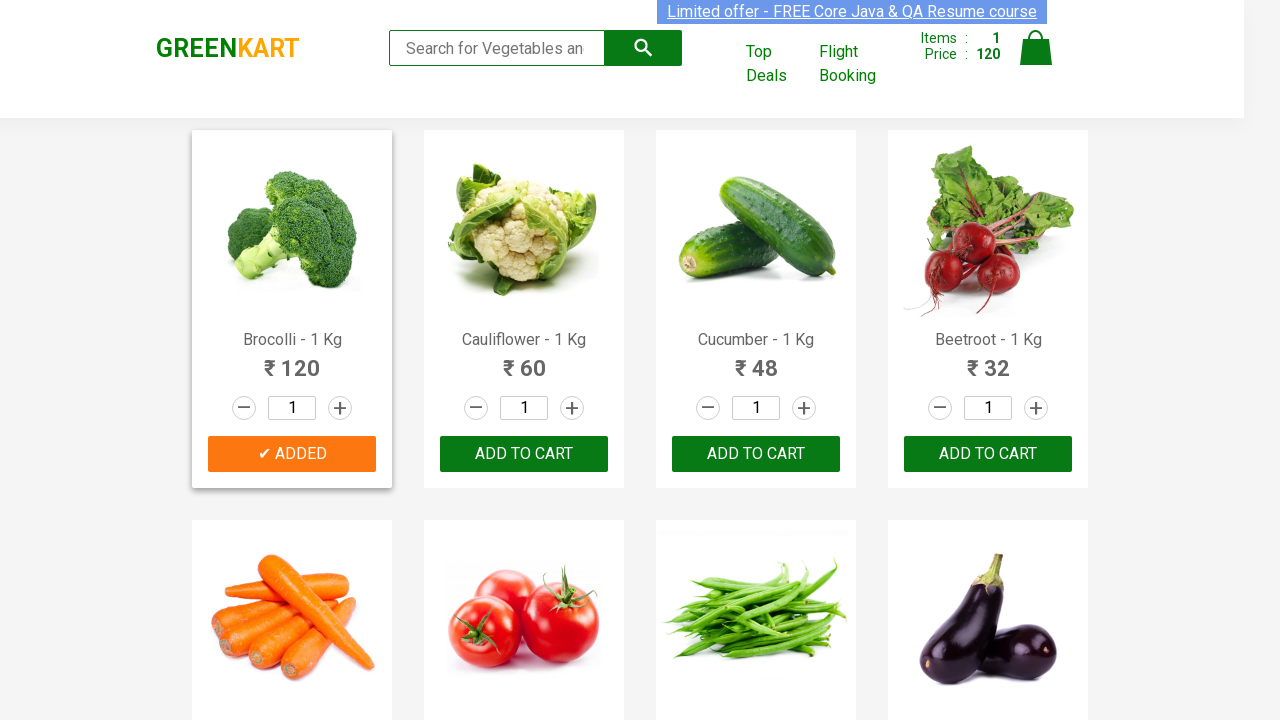

Added 'Cucumber' to cart at (756, 454) on div.product-action > button >> nth=2
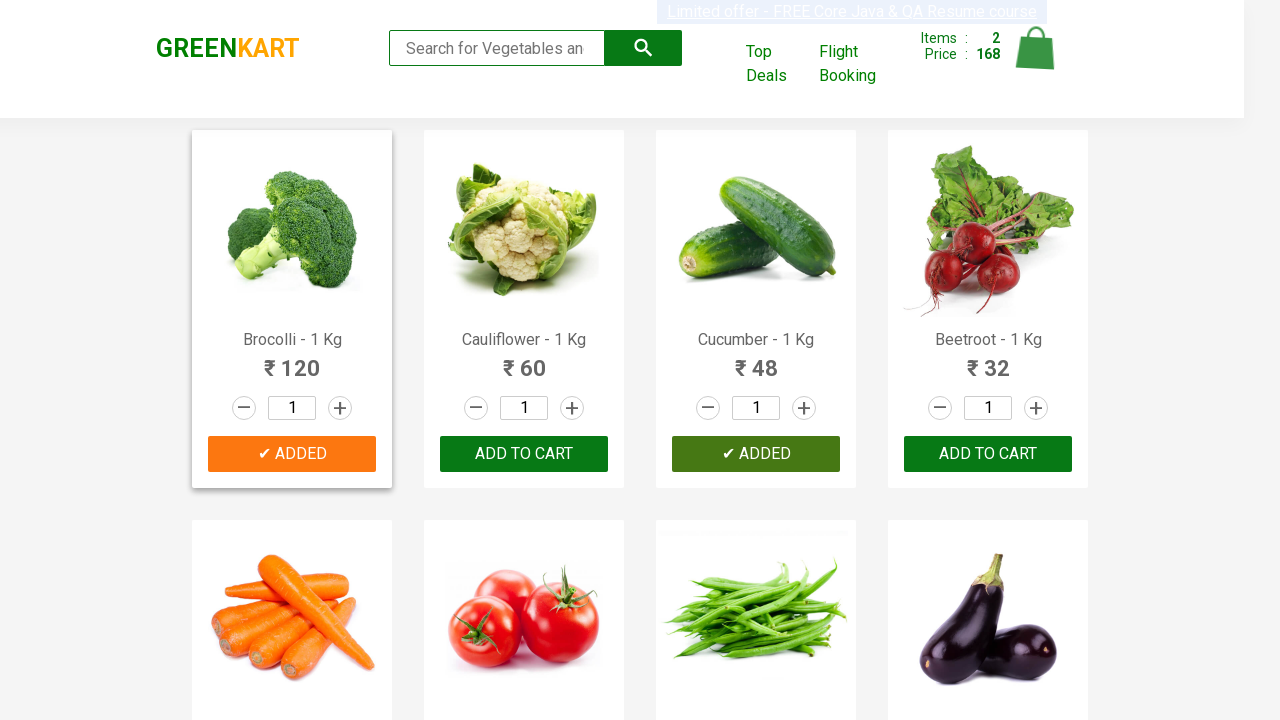

Retrieved product name text: Beetroot - 1 Kg
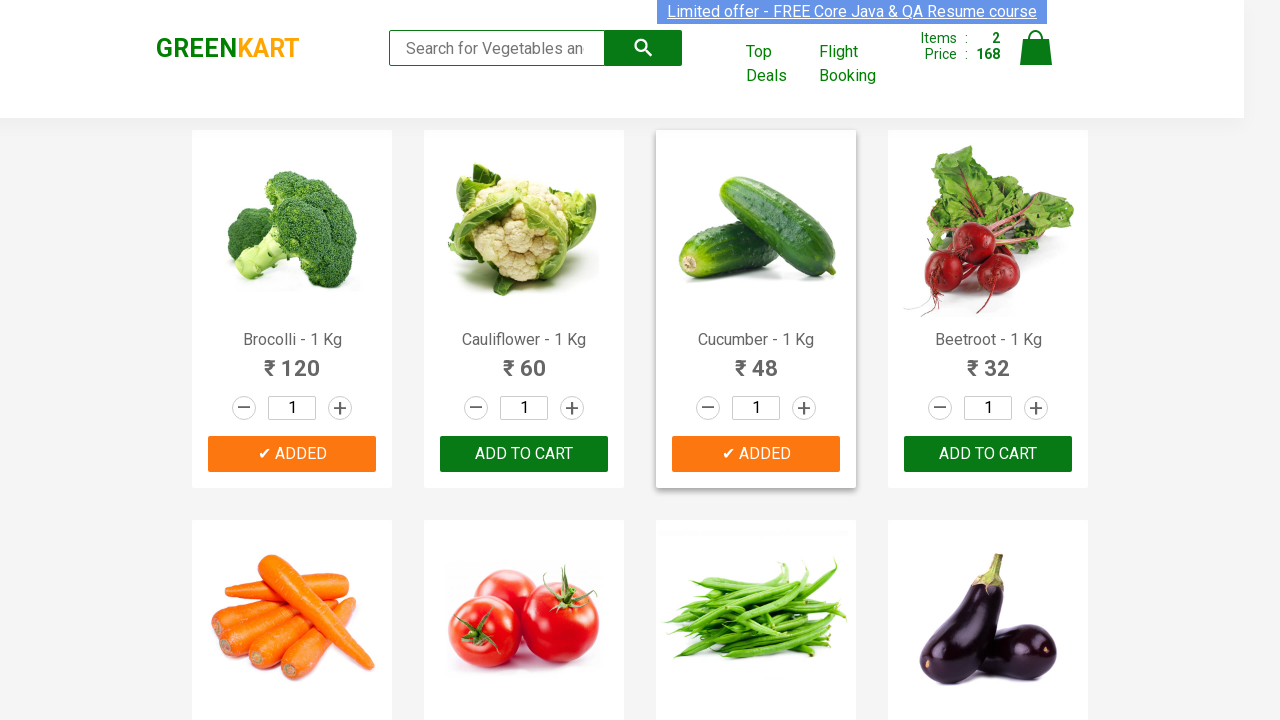

Added 'Beetroot' to cart at (988, 454) on div.product-action > button >> nth=3
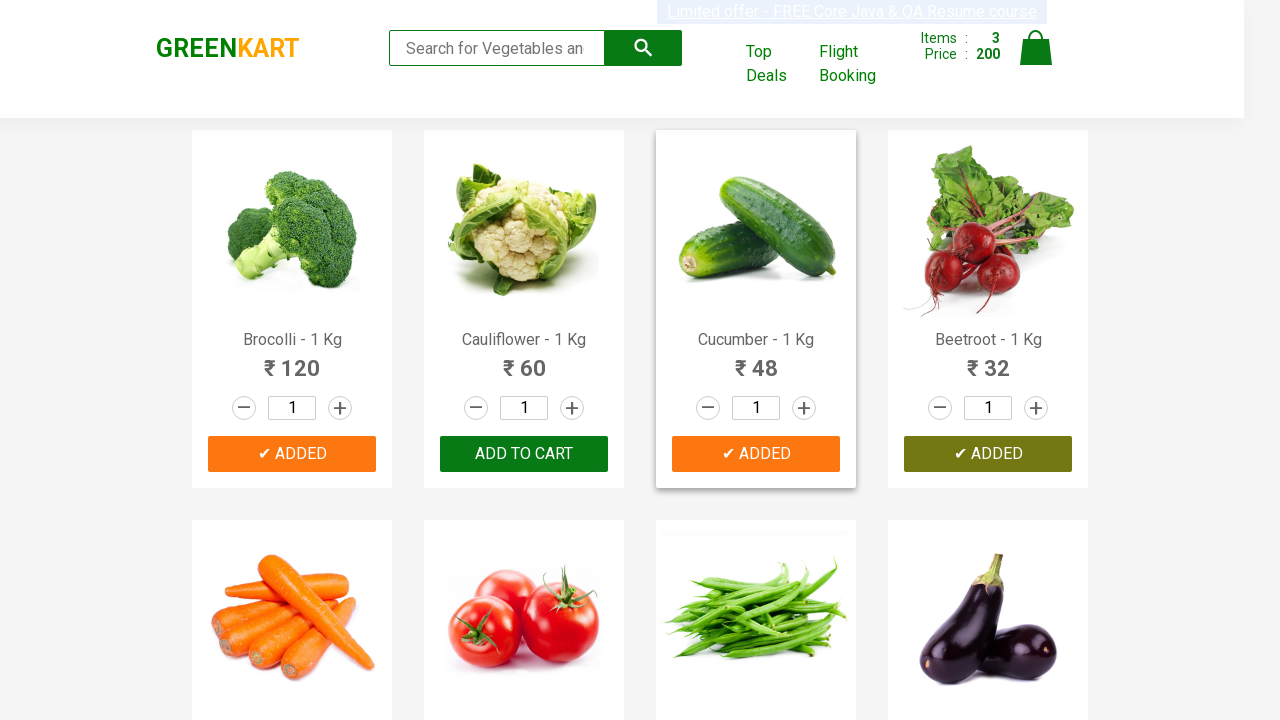

Found all 3 required items - stopping search
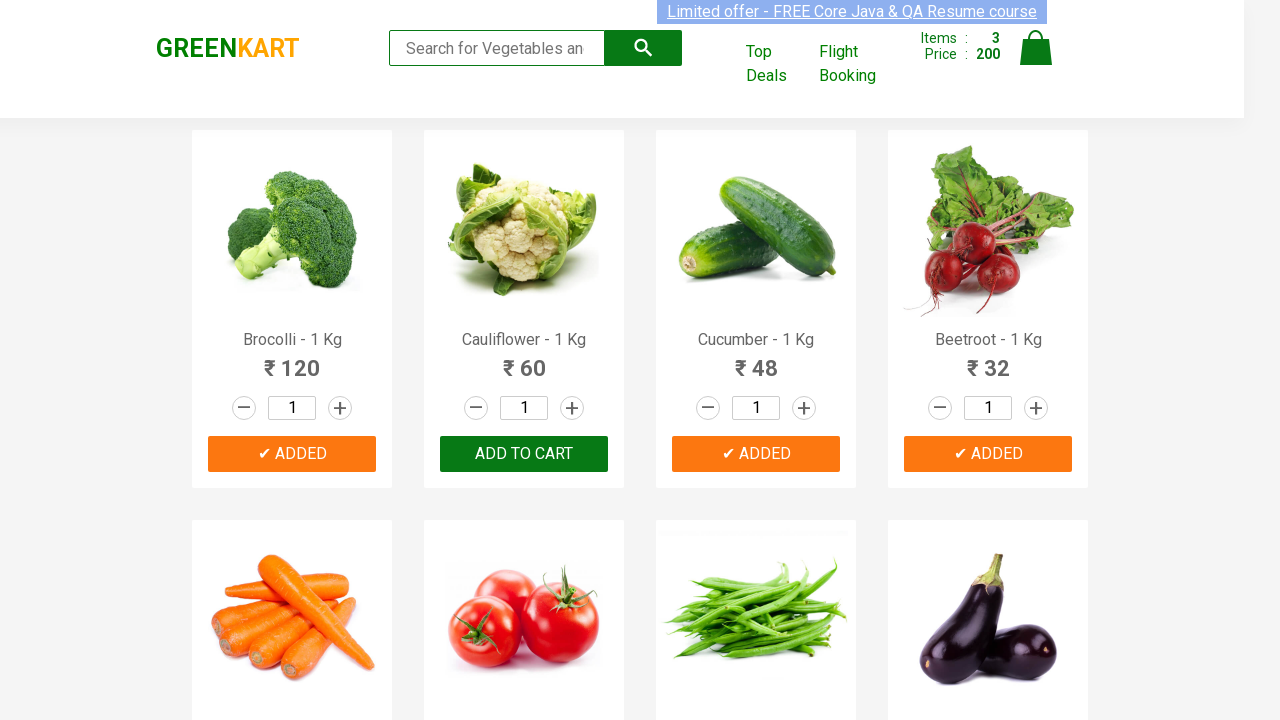

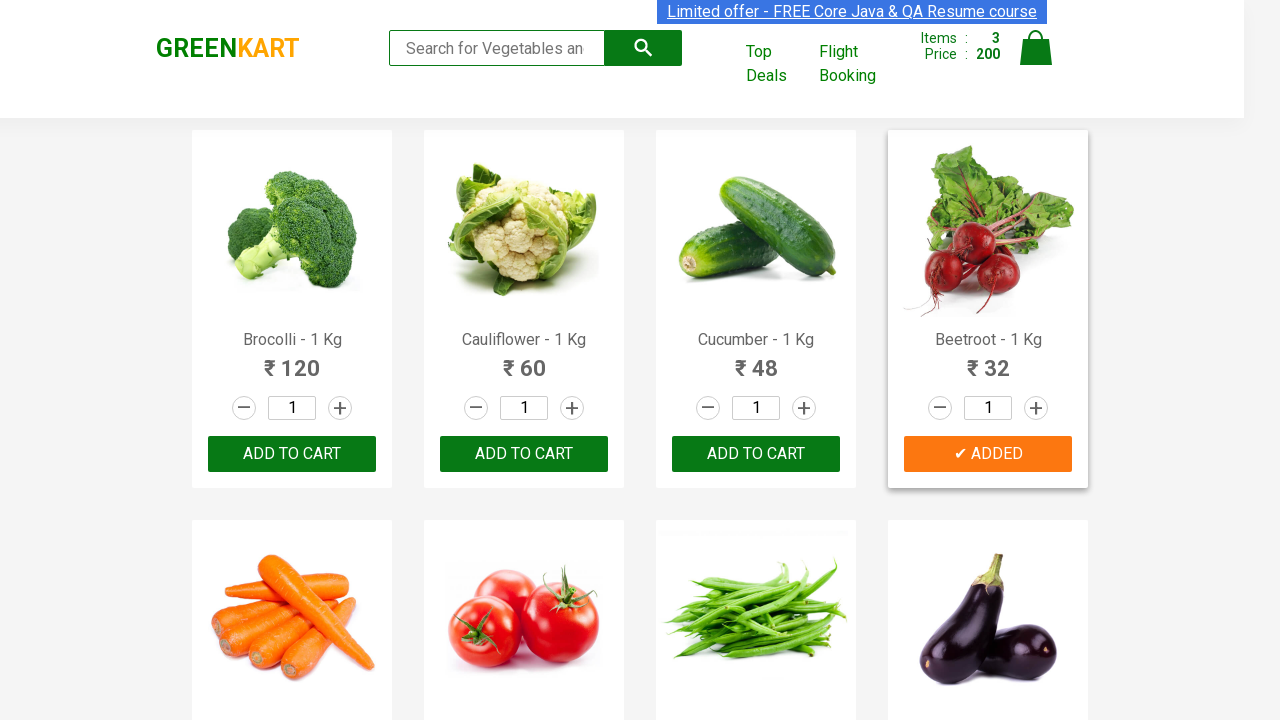